Tests clicking the JS Confirm button, dismissing it, and verifying the "Cancel" result

Starting URL: https://the-internet.herokuapp.com/javascript_alerts

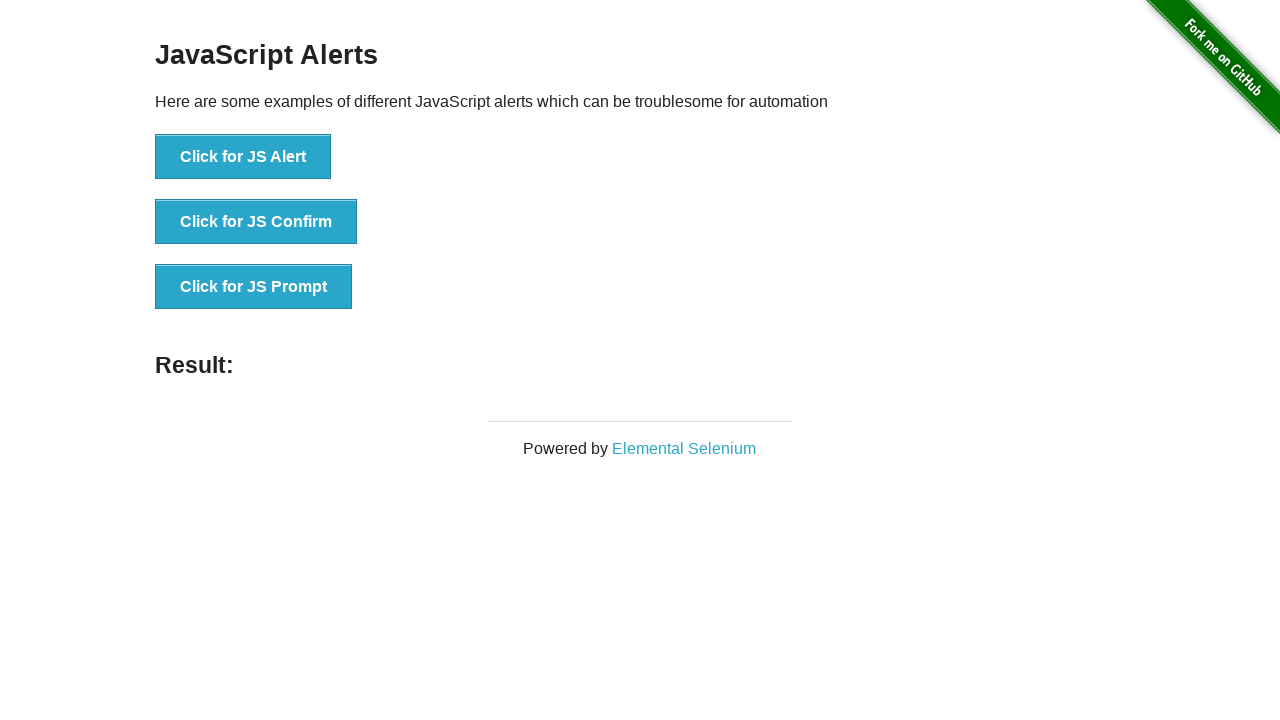

Set up dialog handler to dismiss the confirm dialog
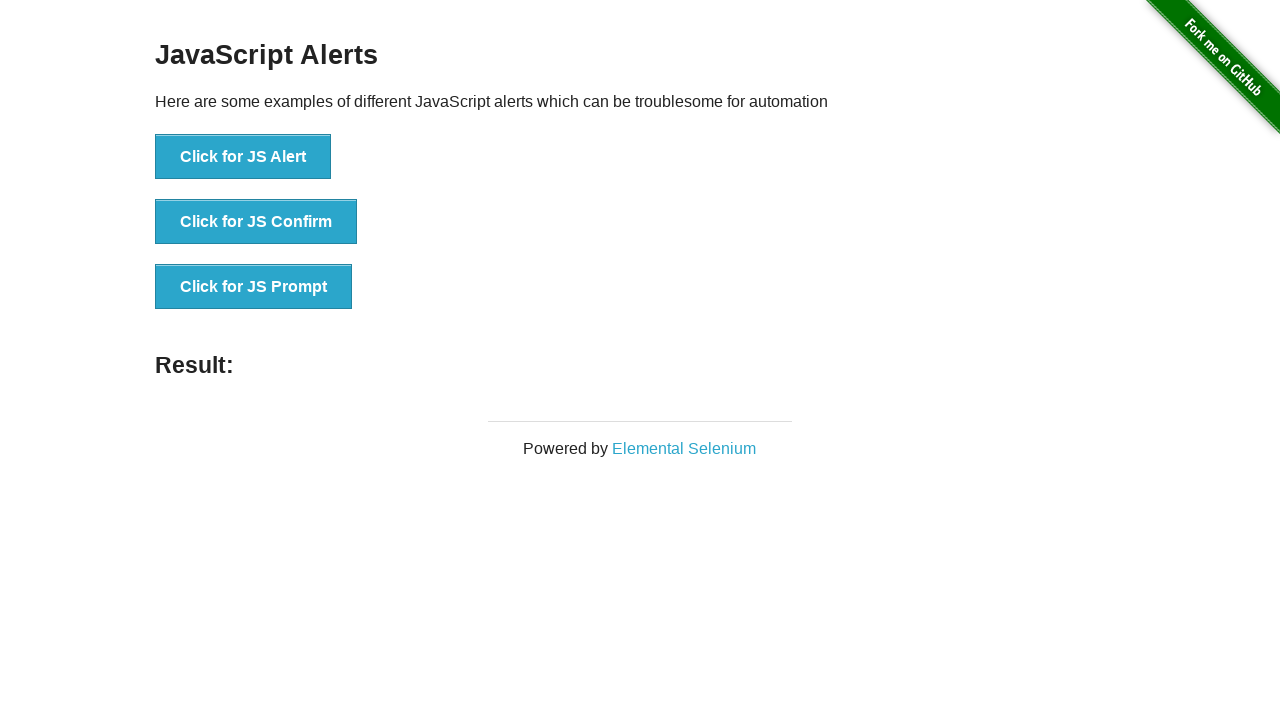

Clicked the JS Confirm button at (256, 222) on #content > div > ul > li:nth-child(2) > button
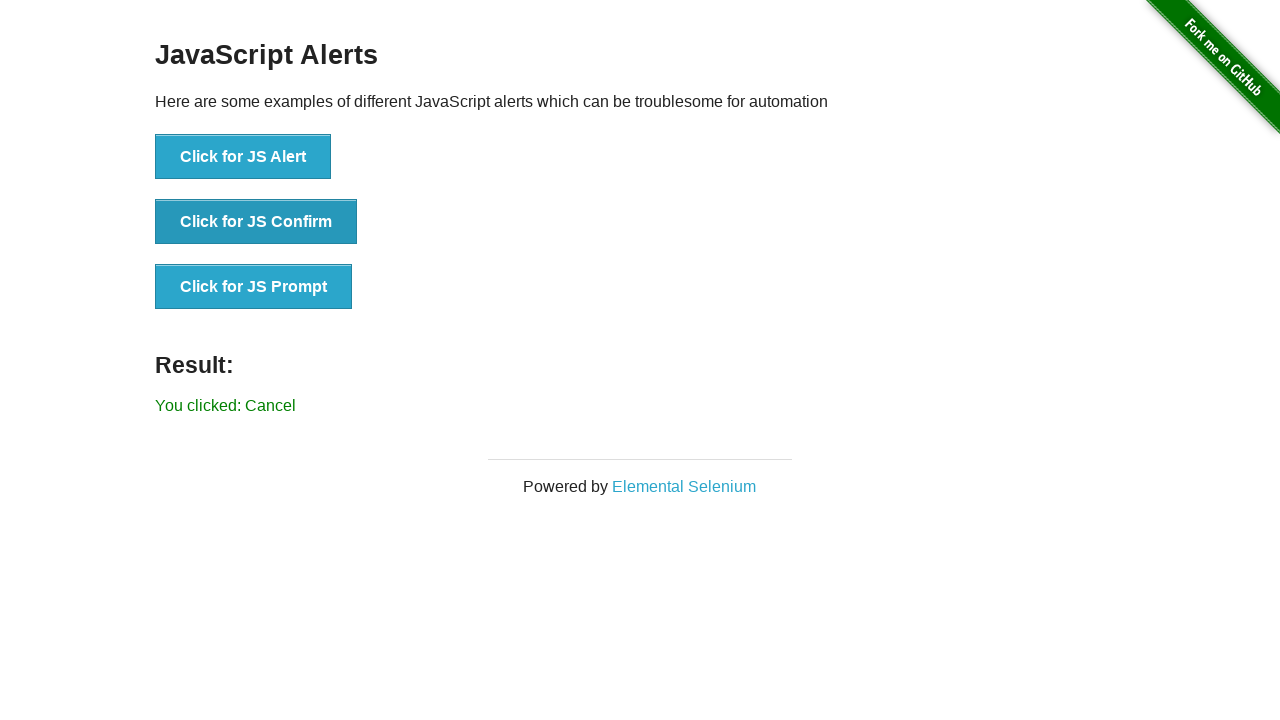

Verified result text shows 'You clicked: Cancel' after dismissing the confirm dialog
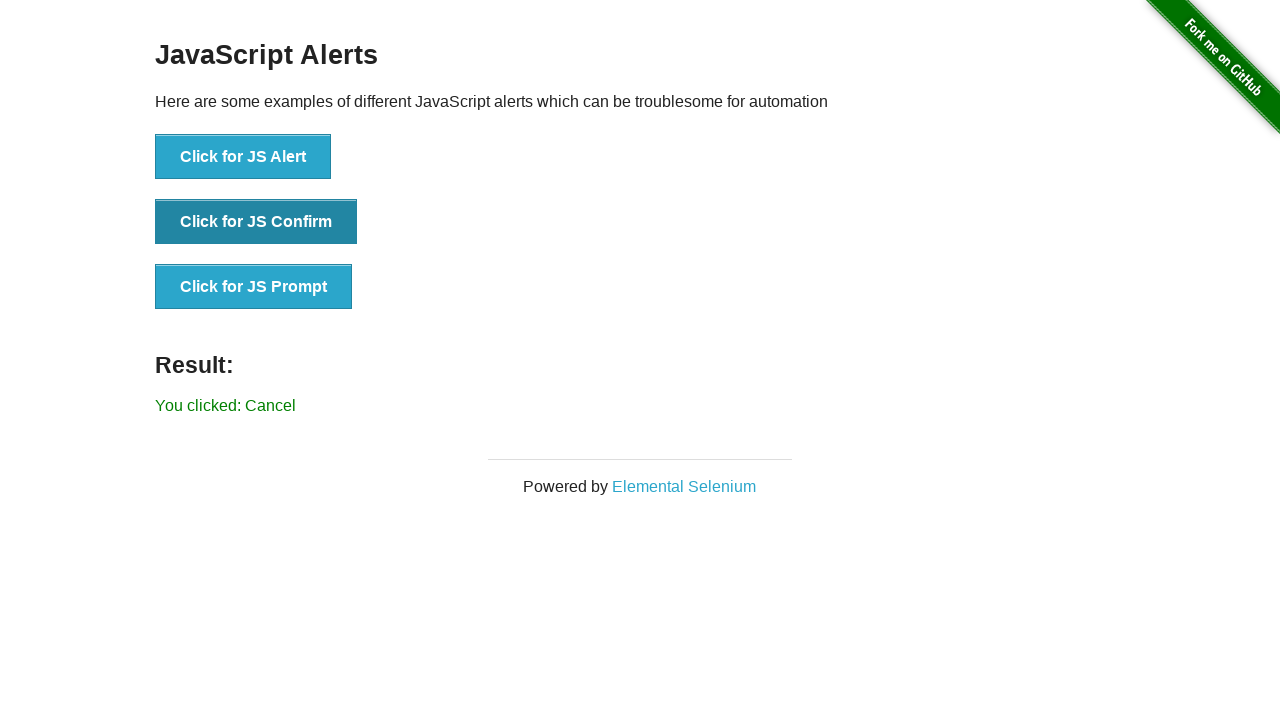

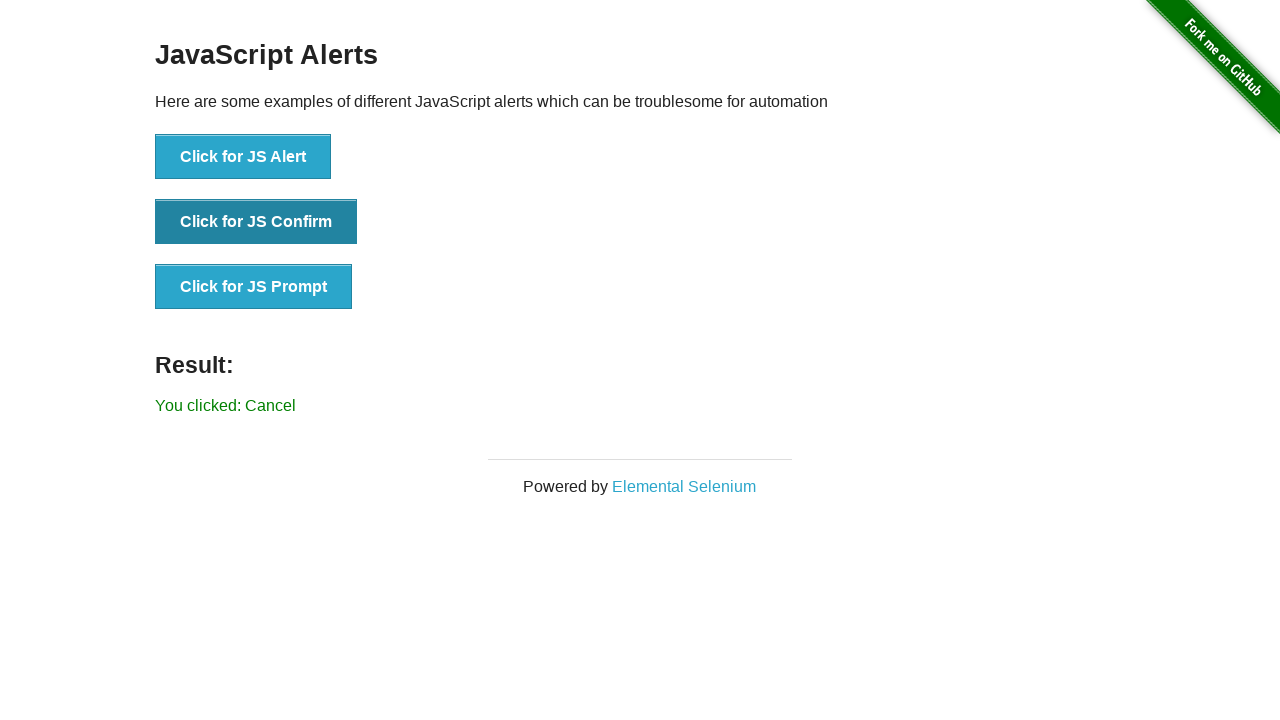